Tests handling of JavaScript confirm dialog by clicking a button and dismissing the confirmation

Starting URL: https://automationfc.github.io/basic-form/index.html

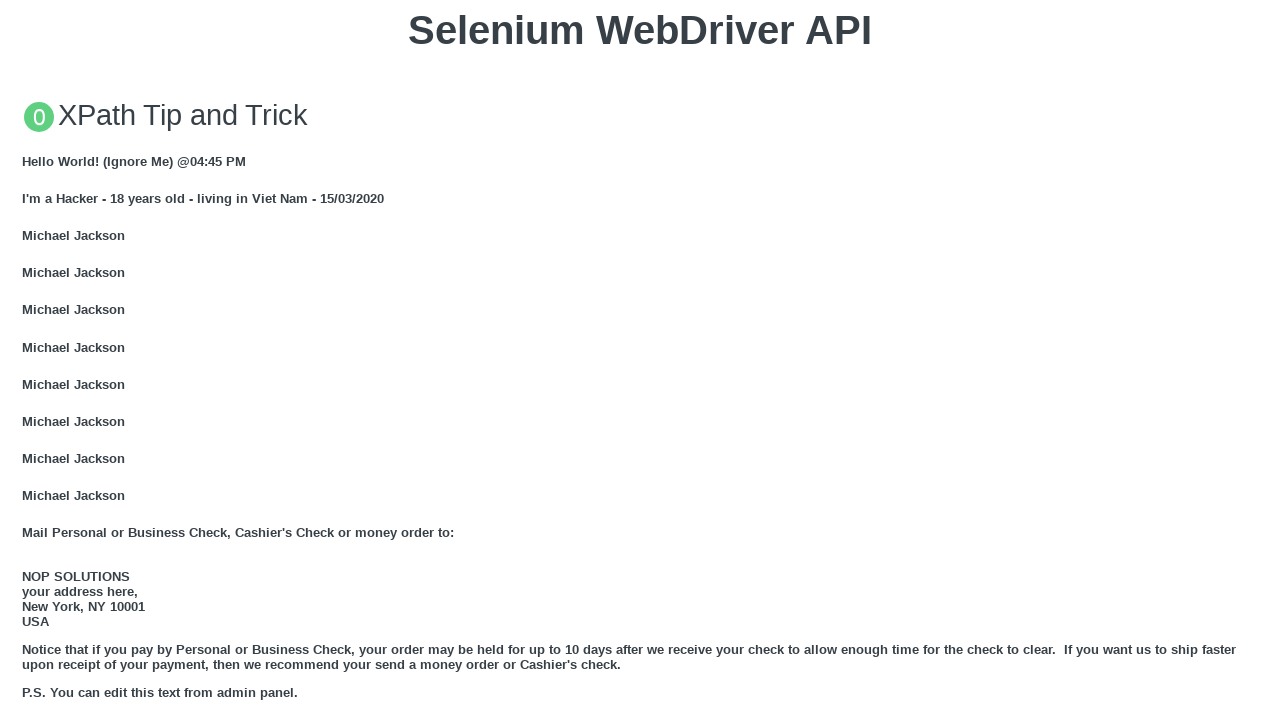

Set up dialog handler to dismiss confirm dialog
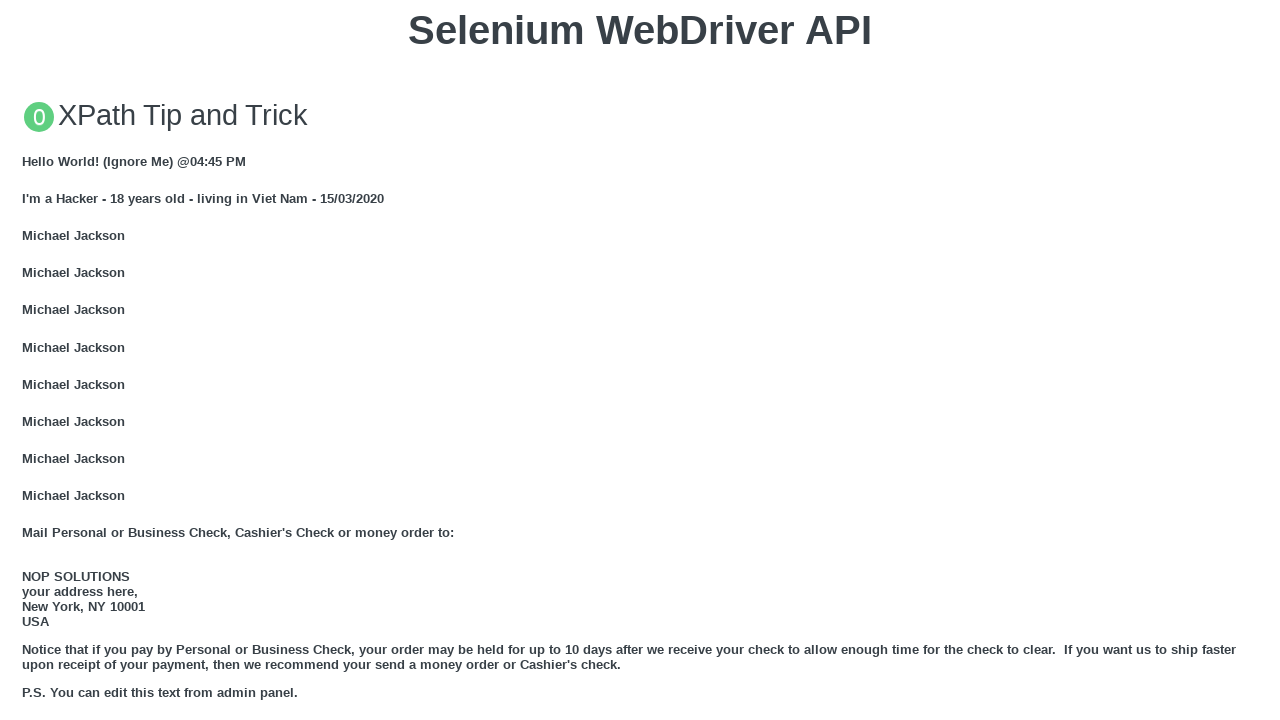

Clicked 'Click for JS Confirm' button to trigger JavaScript confirm dialog at (640, 360) on button:has-text('Click for JS Confirm')
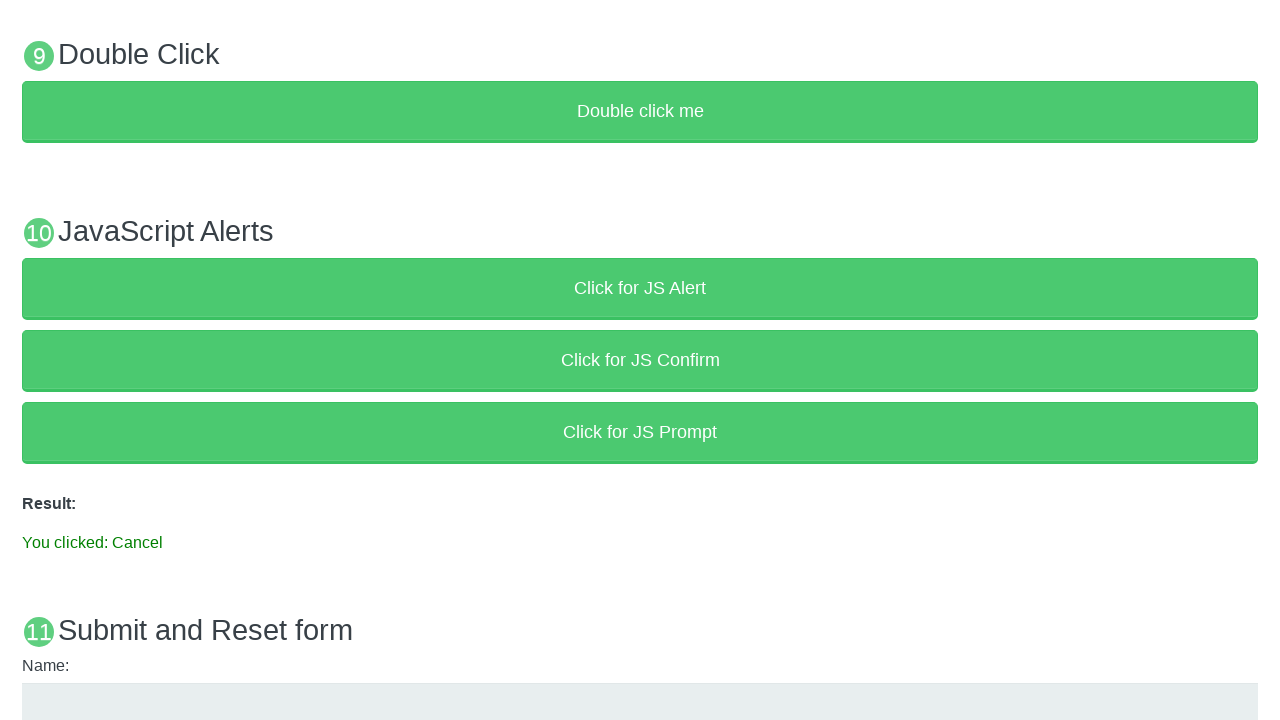

Confirmed result element appeared after dismissing the confirm dialog
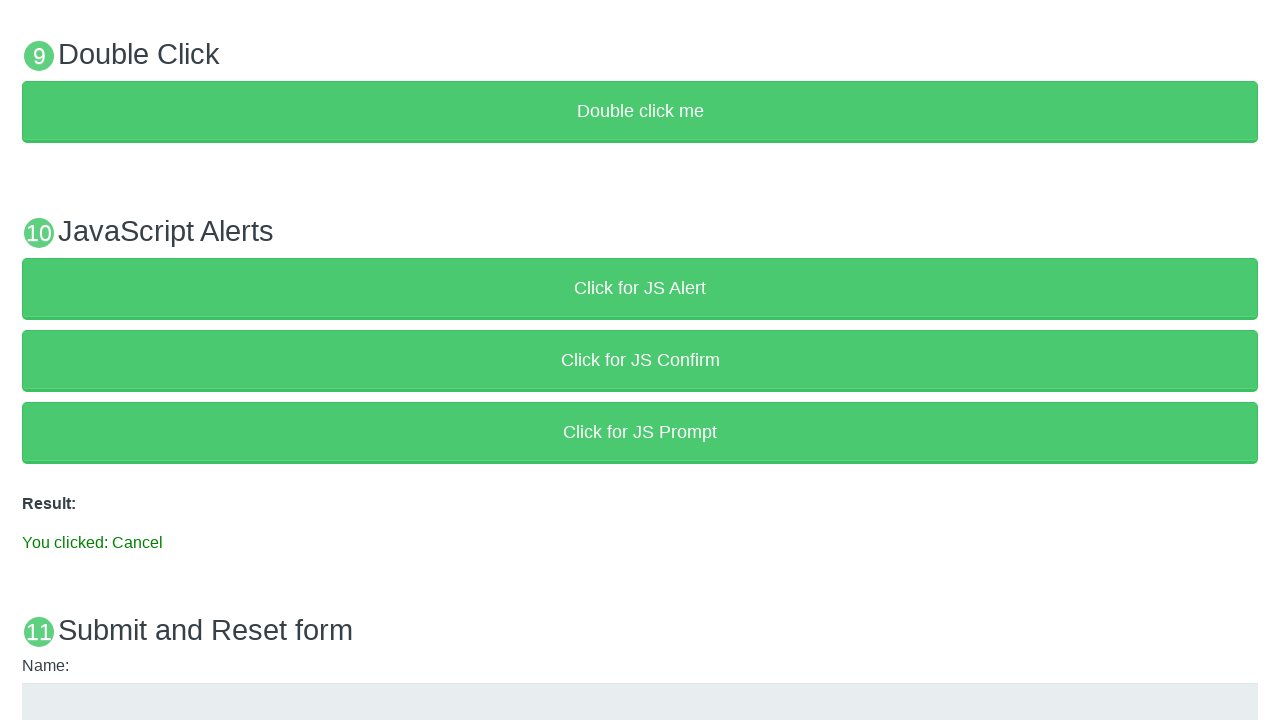

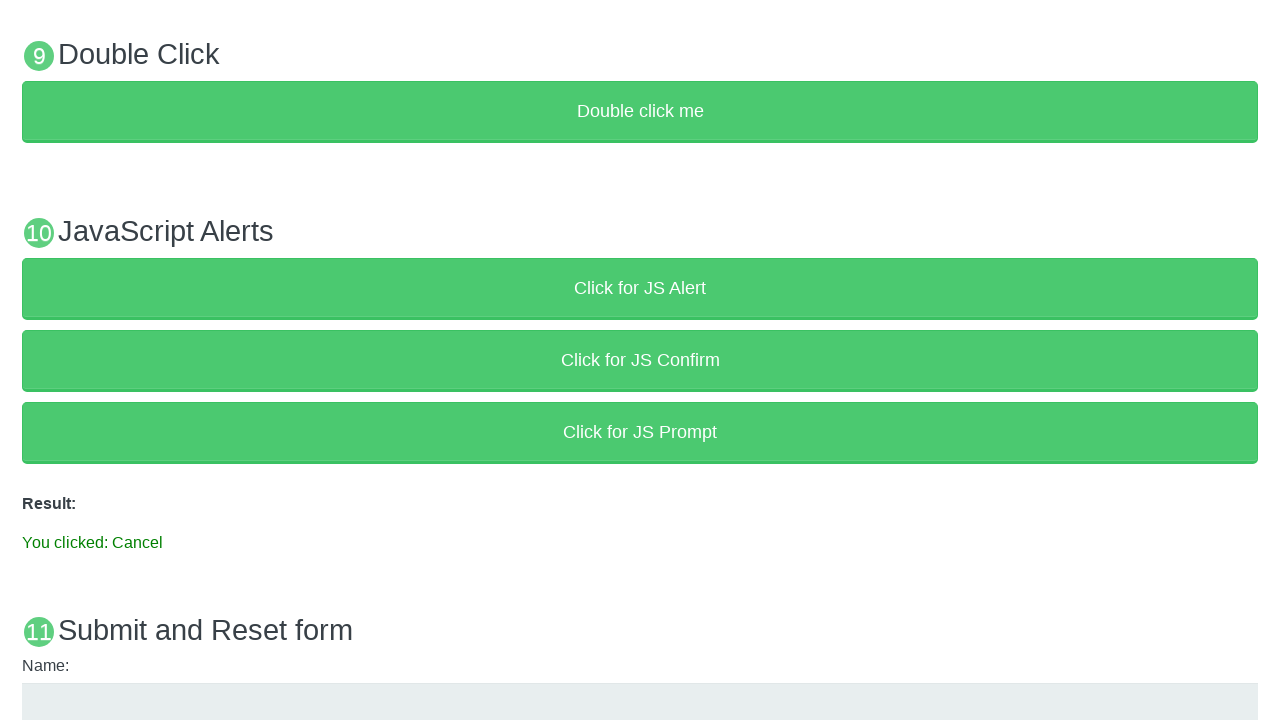